Tests explicit wait functionality by waiting for a price element to show "$100", then clicking a book button, calculating a mathematical answer based on a displayed value, entering the answer, and submitting it.

Starting URL: http://suninjuly.github.io/explicit_wait2.html

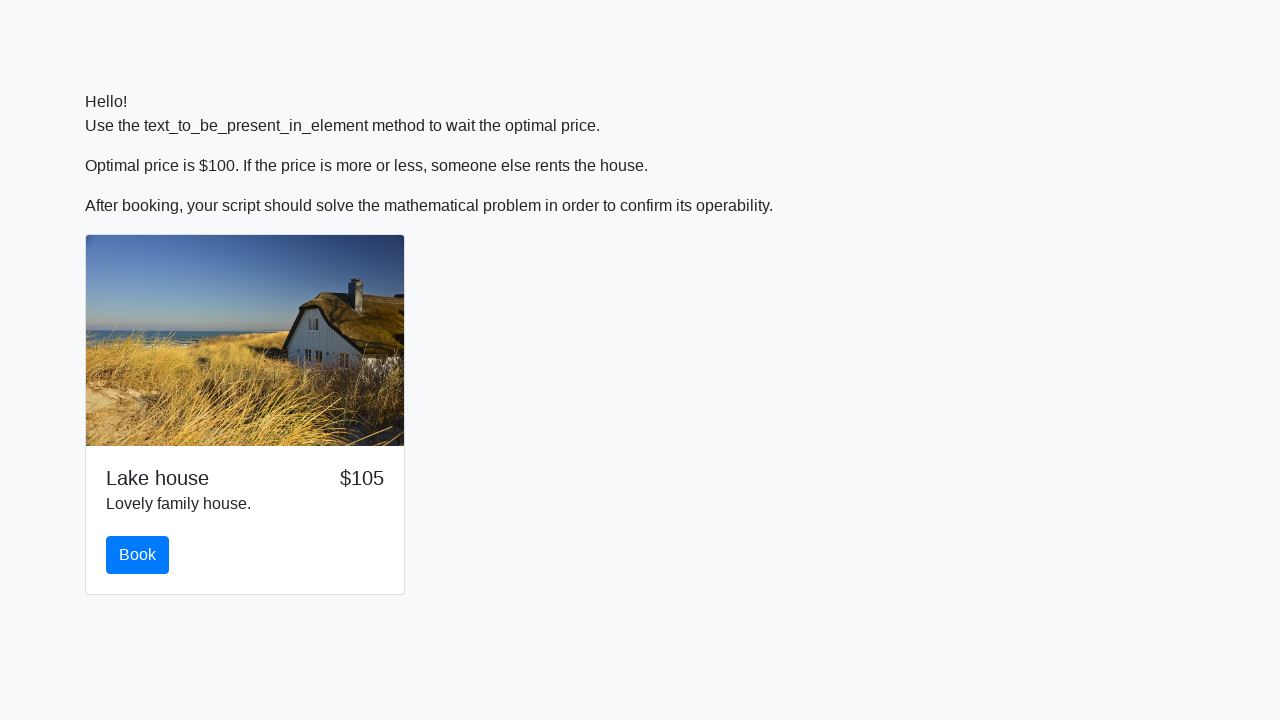

Waited for price element to display '$100'
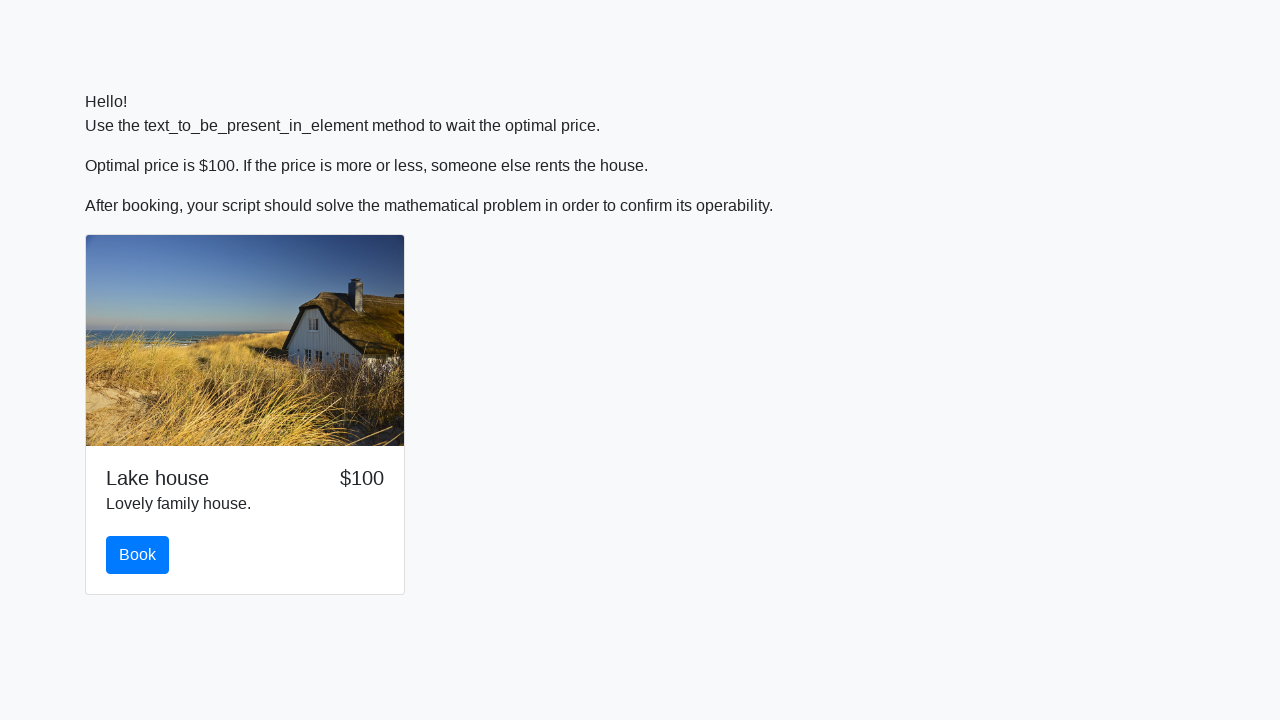

Clicked the book button at (138, 555) on #book
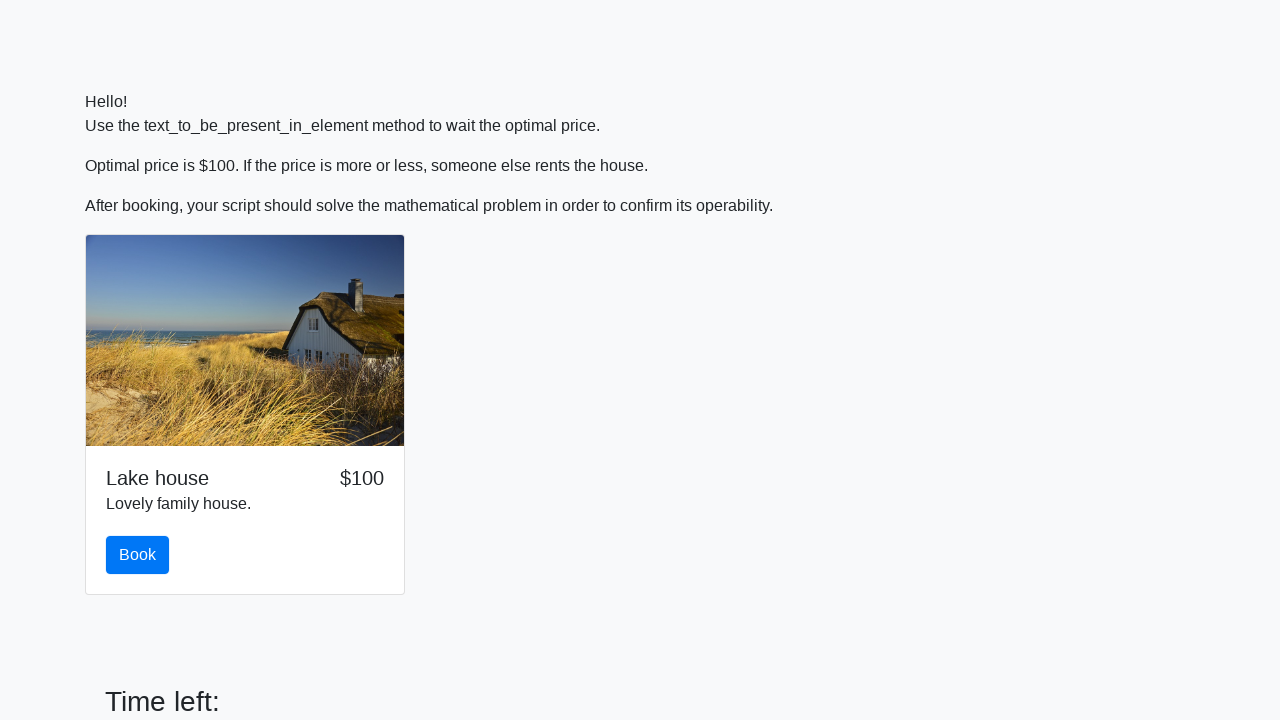

Retrieved input value from page: 985
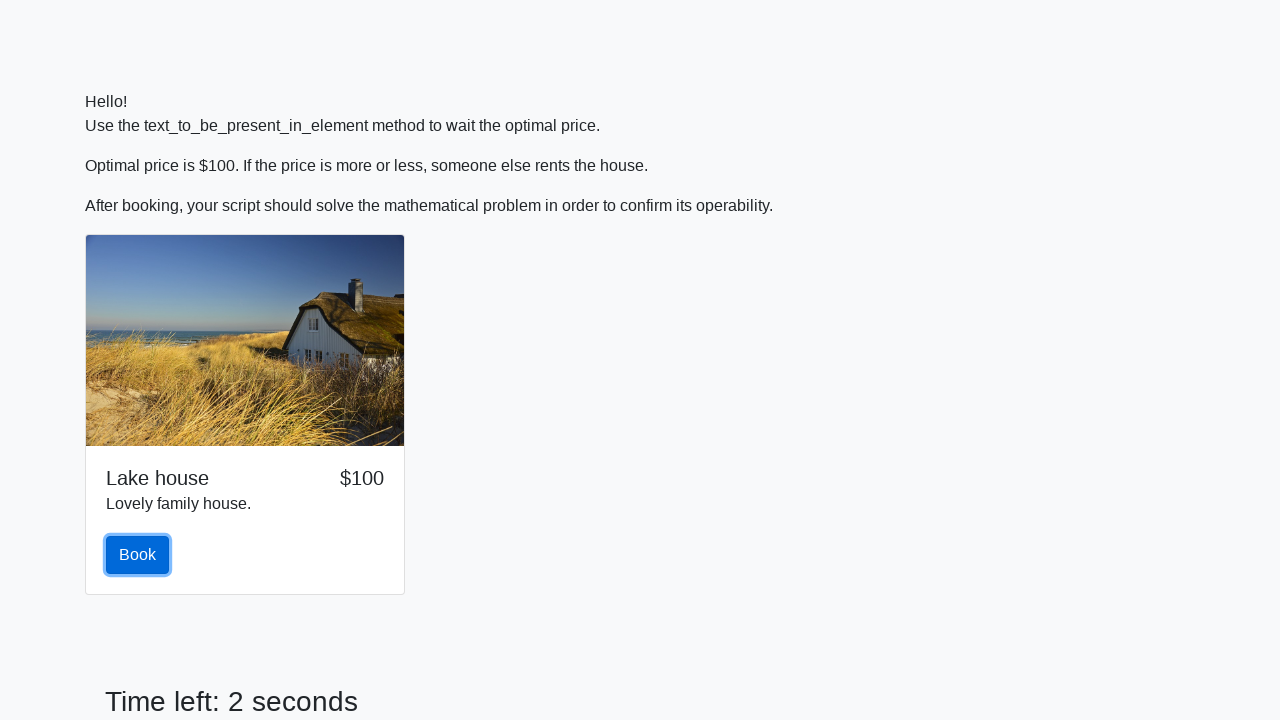

Calculated mathematical answer: 2.4787665048238012
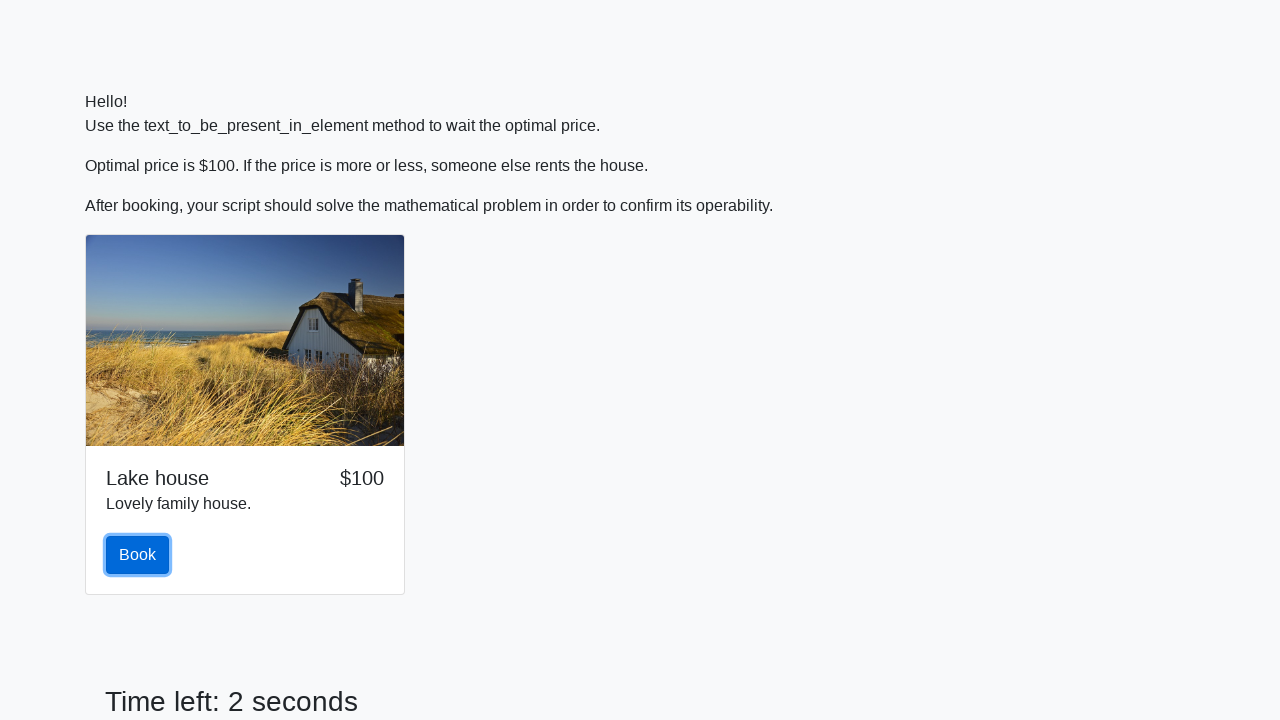

Filled answer field with calculated value: 2.4787665048238012 on #answer
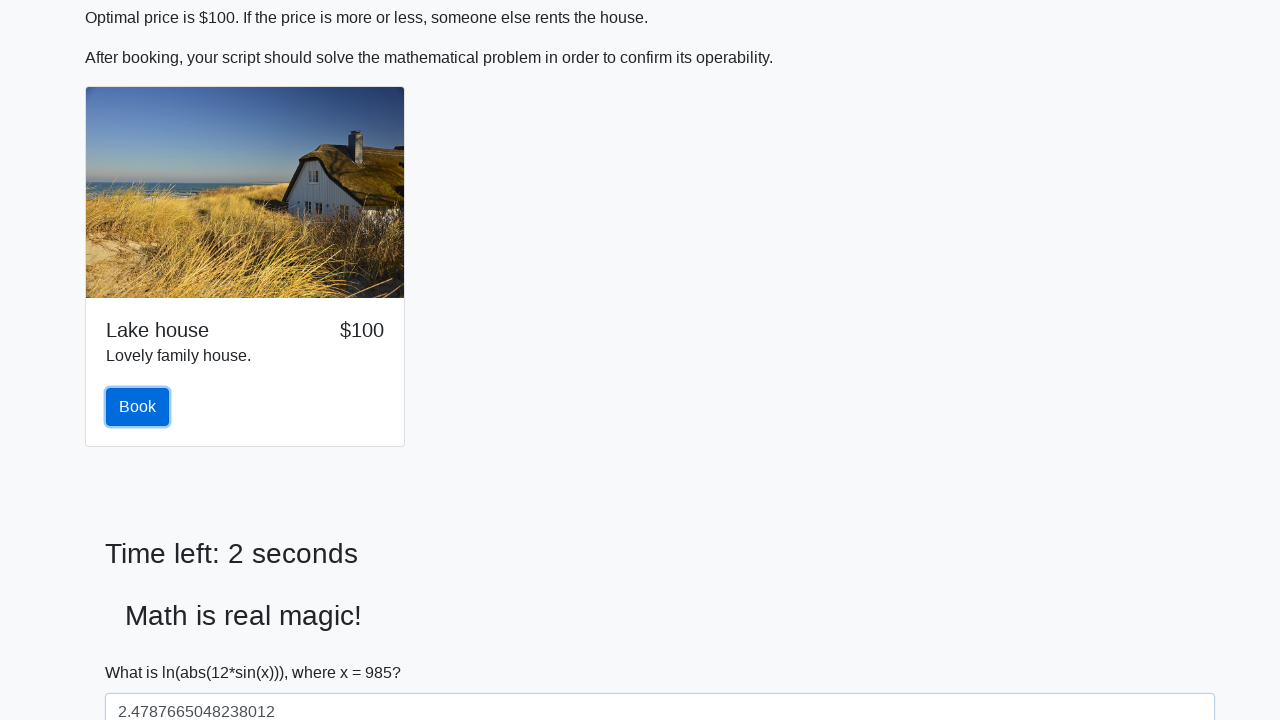

Clicked the solve button to submit answer at (143, 651) on #solve
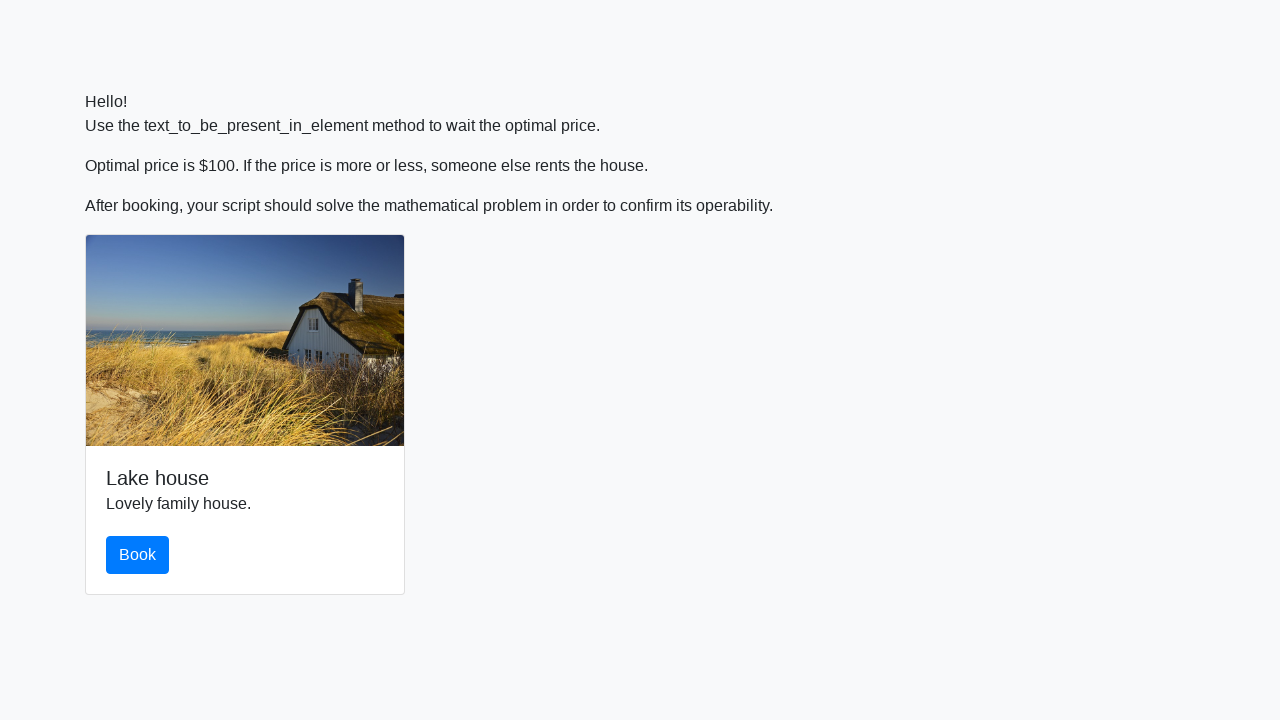

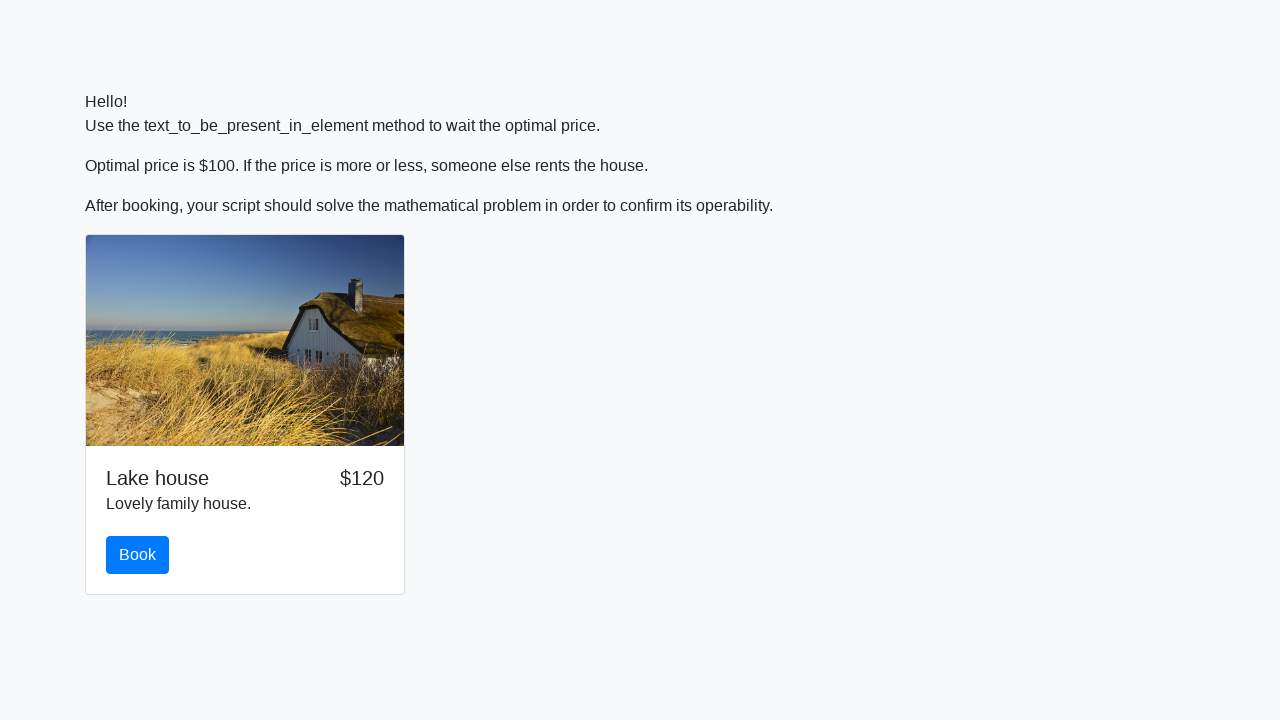